Tests the add/remove elements functionality by clicking the add button to create an element and then clicking the delete button to remove it

Starting URL: https://the-internet.herokuapp.com/add_remove_elements/

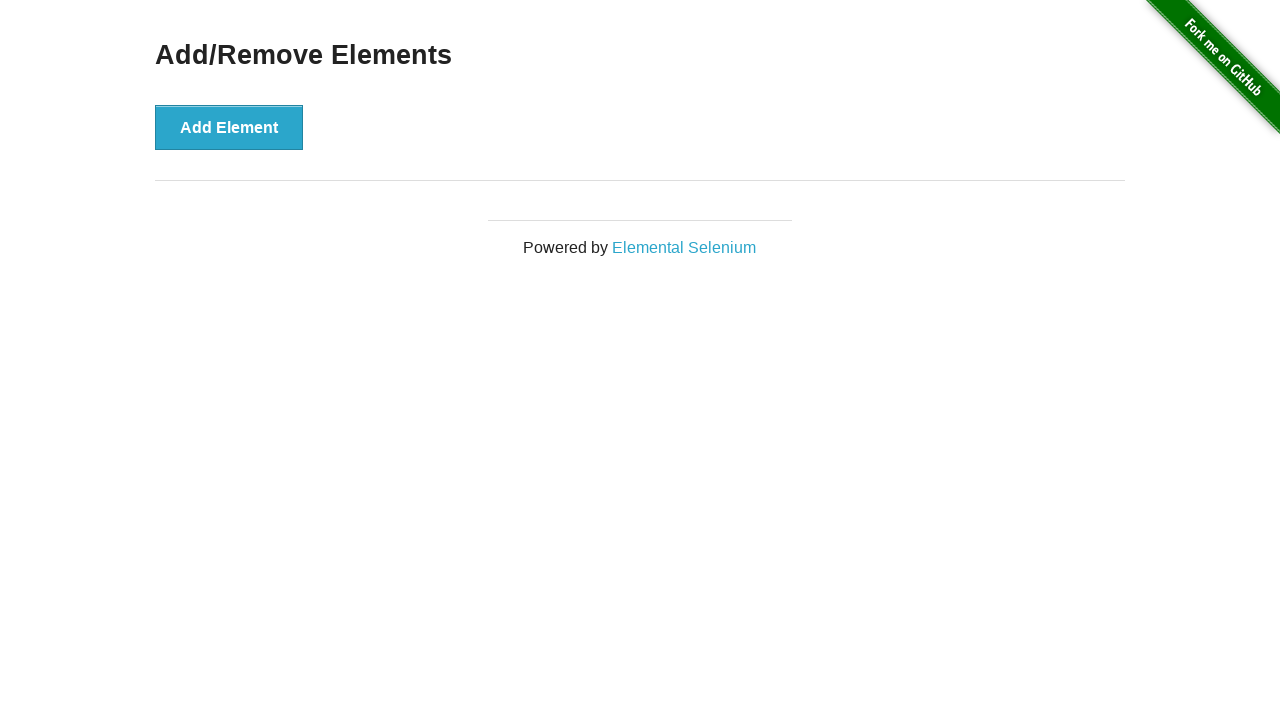

Clicked 'Add Element' button to create a new element at (229, 127) on xpath=//button[text()='Add Element']
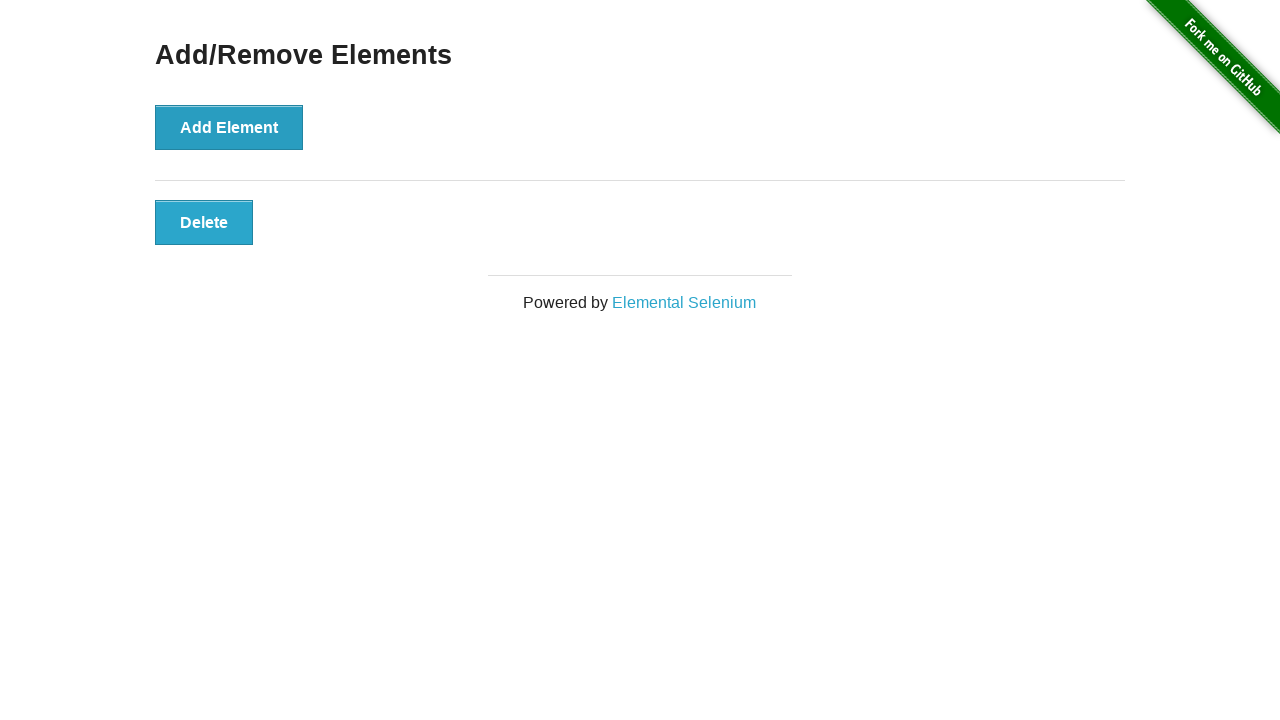

Clicked 'Delete' button to remove the created element at (204, 222) on xpath=//button[@class='added-manually']
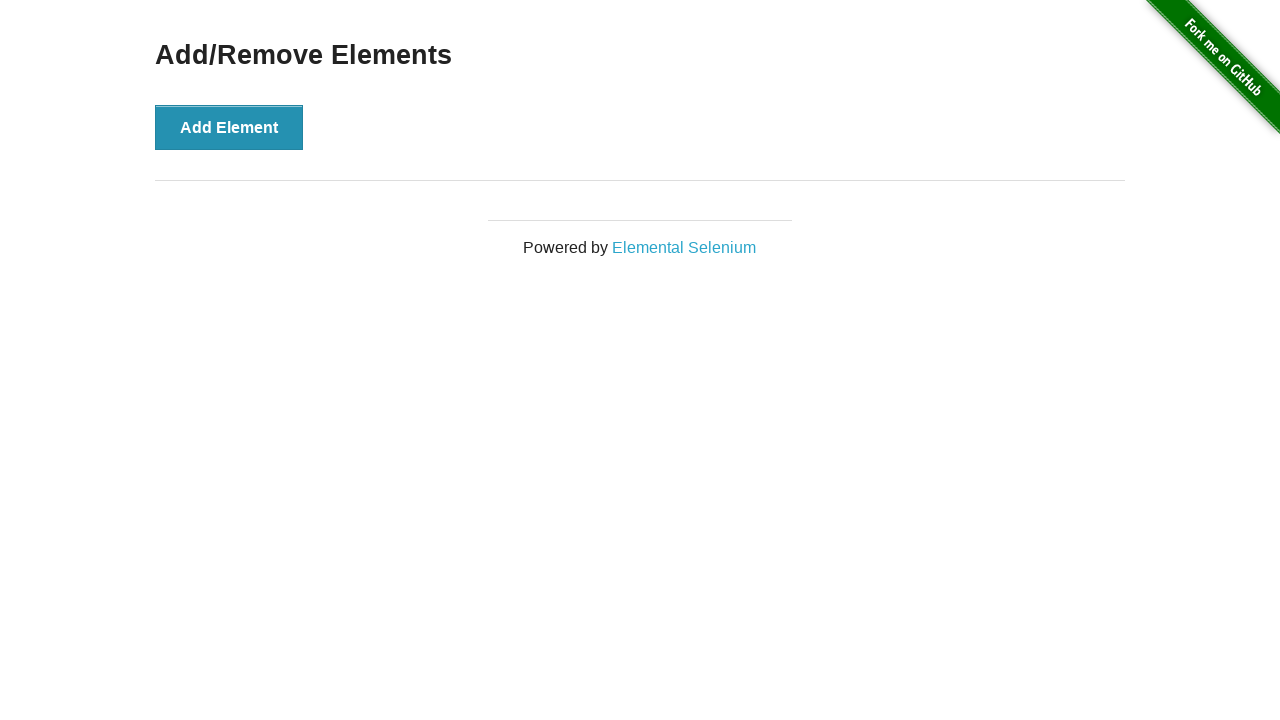

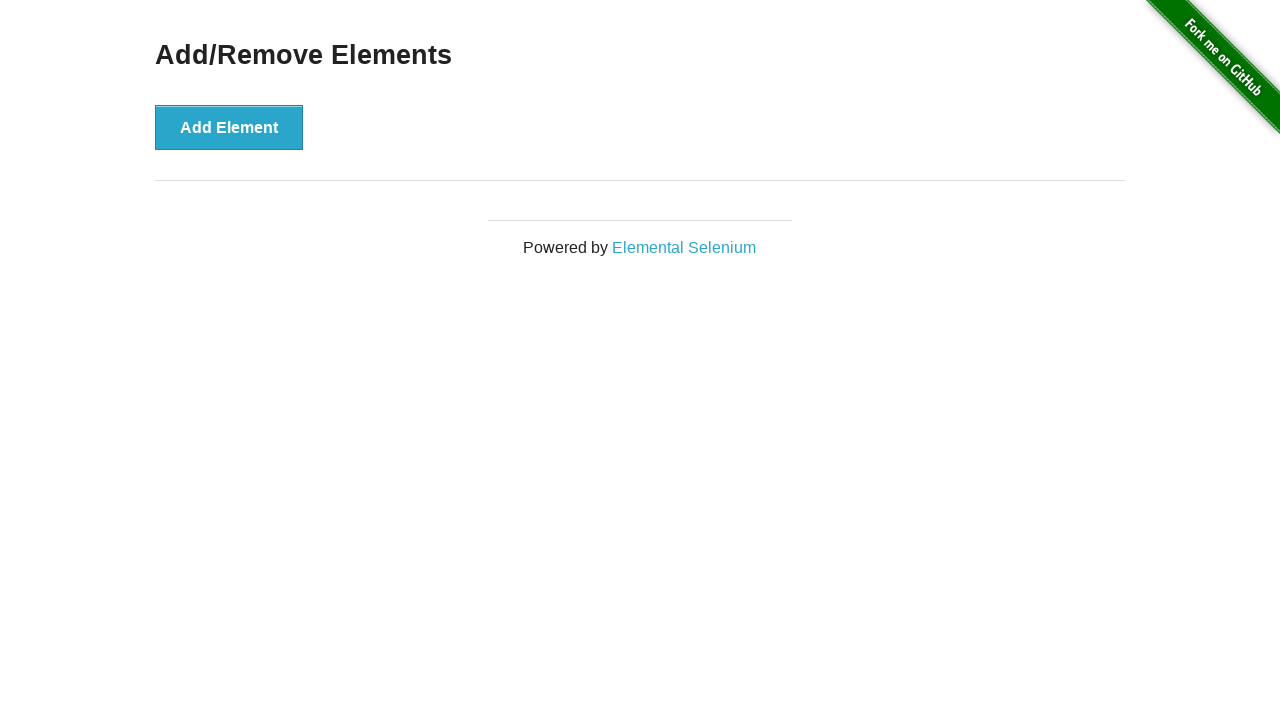